Tests that the complete all checkbox updates state when individual items are completed or cleared

Starting URL: https://demo.playwright.dev/todomvc

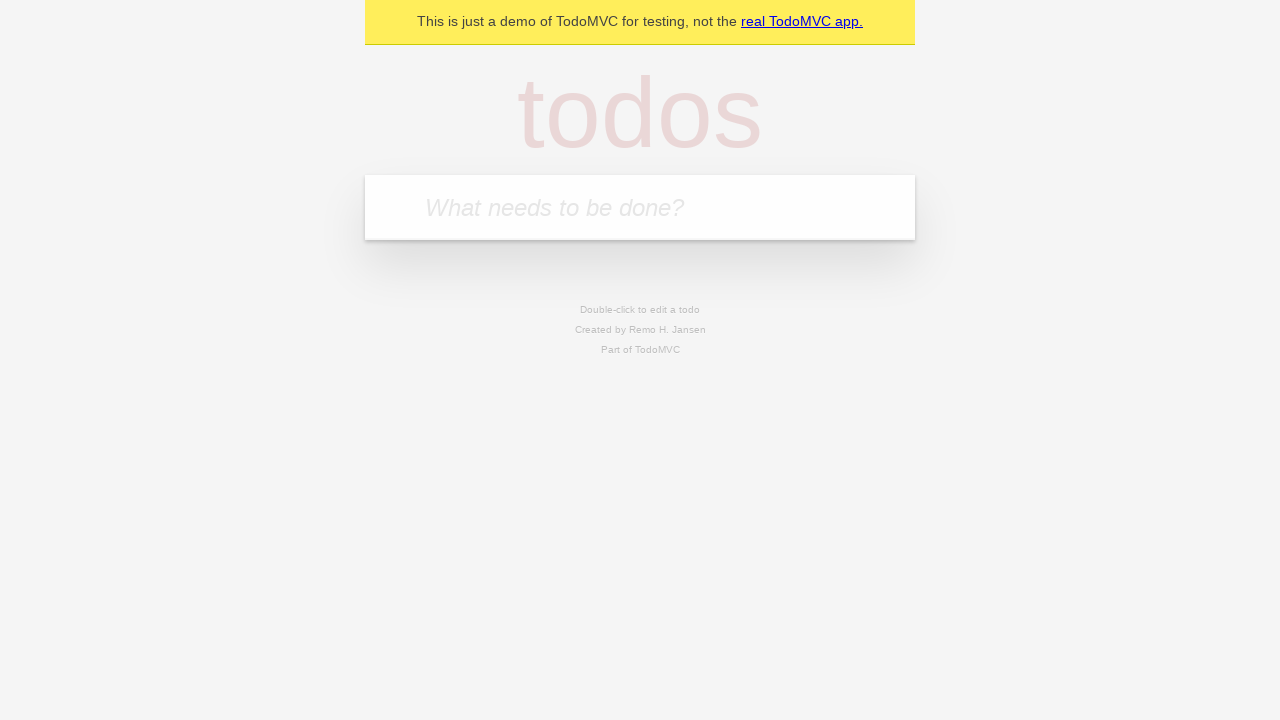

Filled todo input with 'buy some cheese' on internal:attr=[placeholder="What needs to be done?"i]
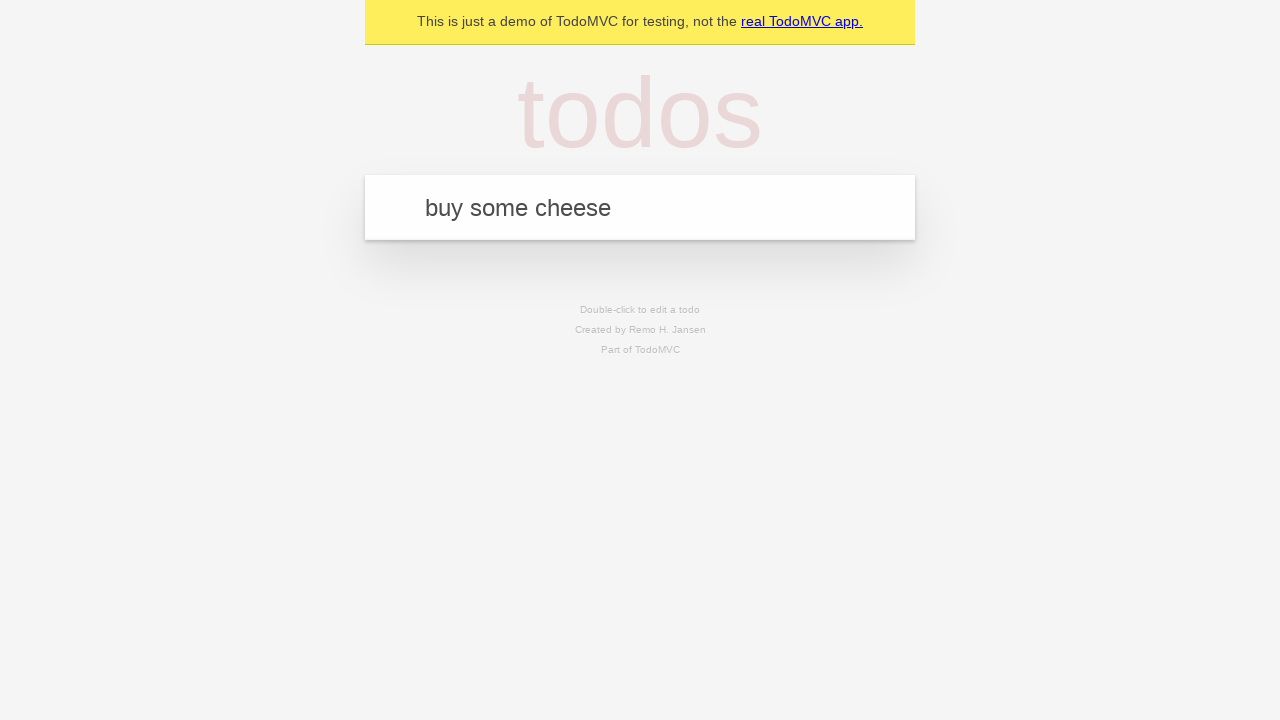

Pressed Enter to add first todo item on internal:attr=[placeholder="What needs to be done?"i]
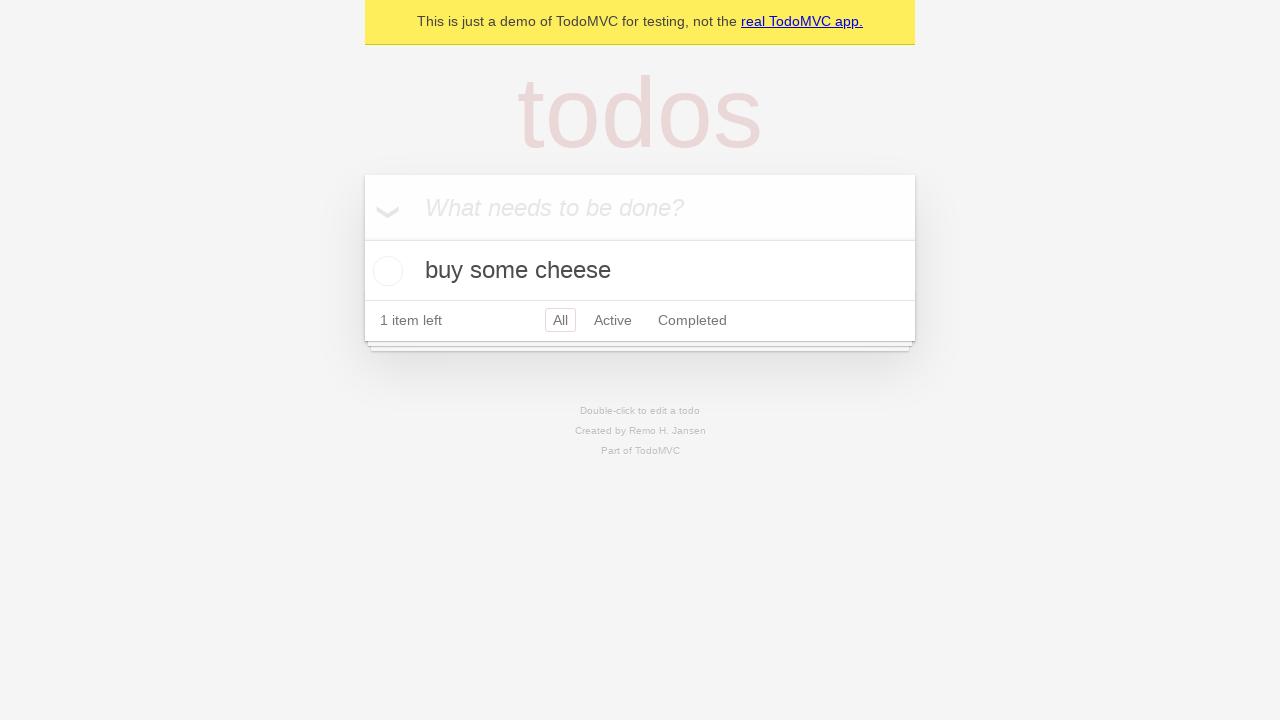

Filled todo input with 'feed the cat' on internal:attr=[placeholder="What needs to be done?"i]
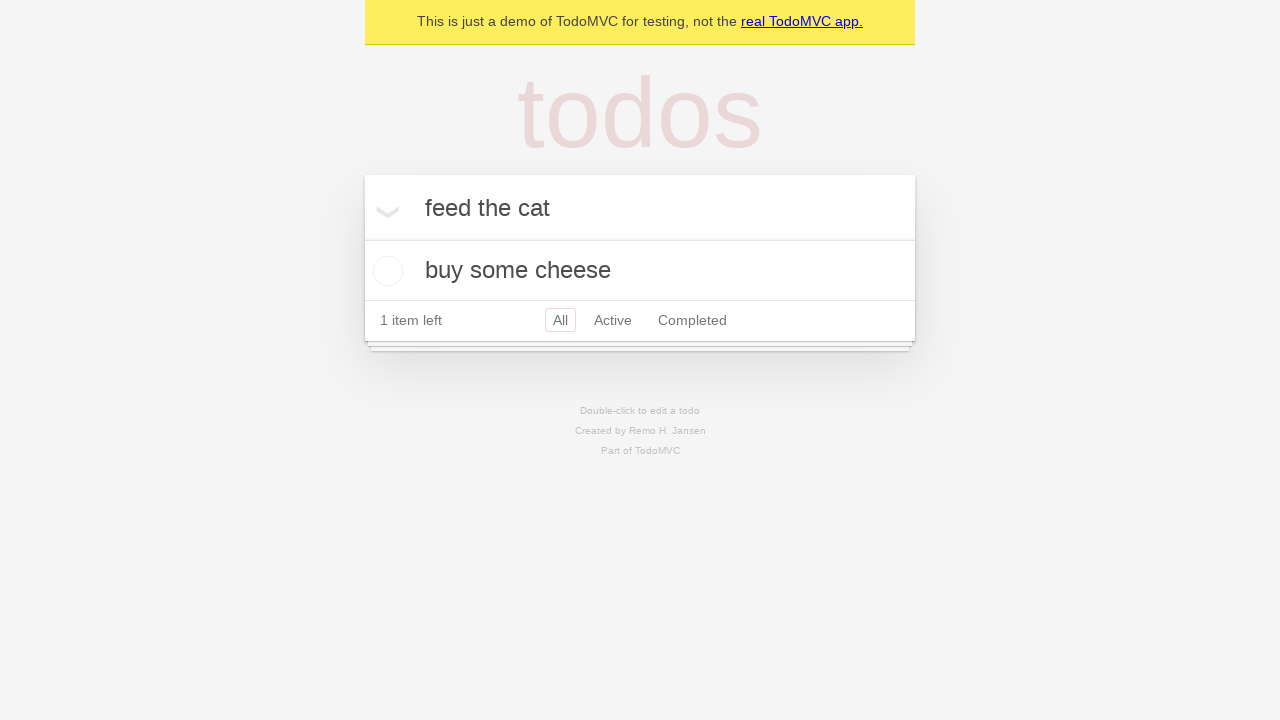

Pressed Enter to add second todo item on internal:attr=[placeholder="What needs to be done?"i]
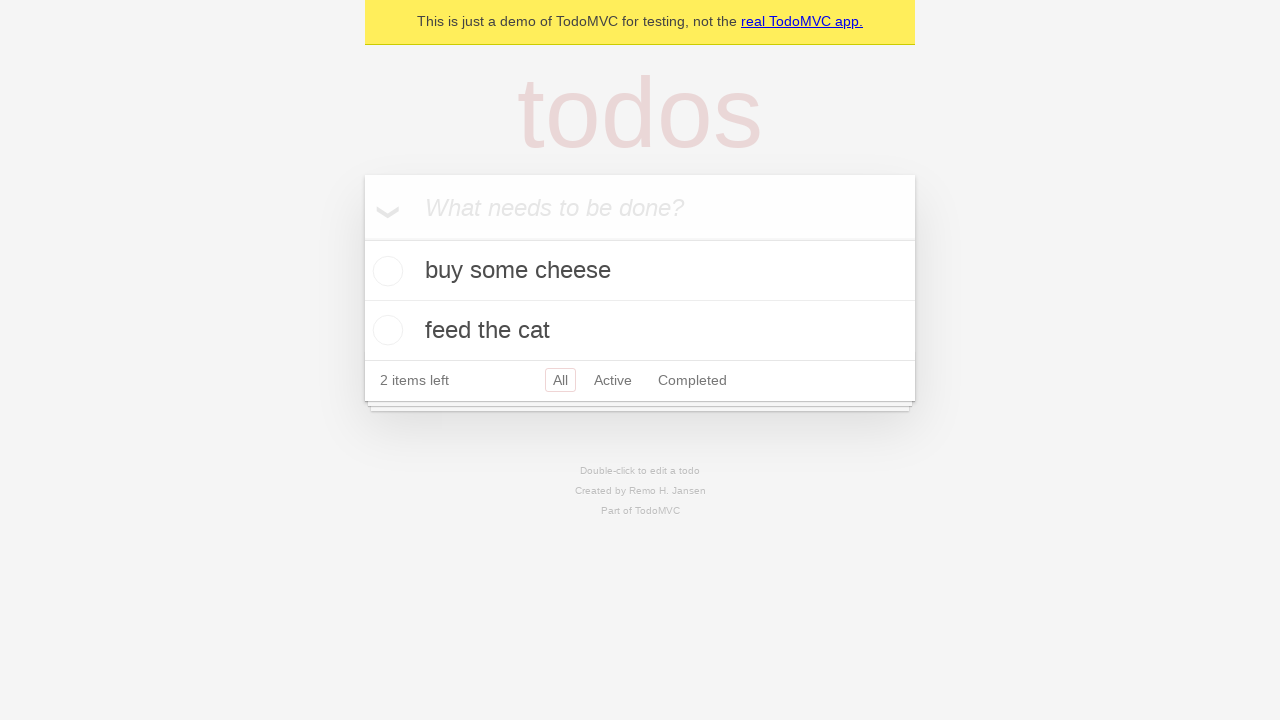

Filled todo input with 'book a doctors appointment' on internal:attr=[placeholder="What needs to be done?"i]
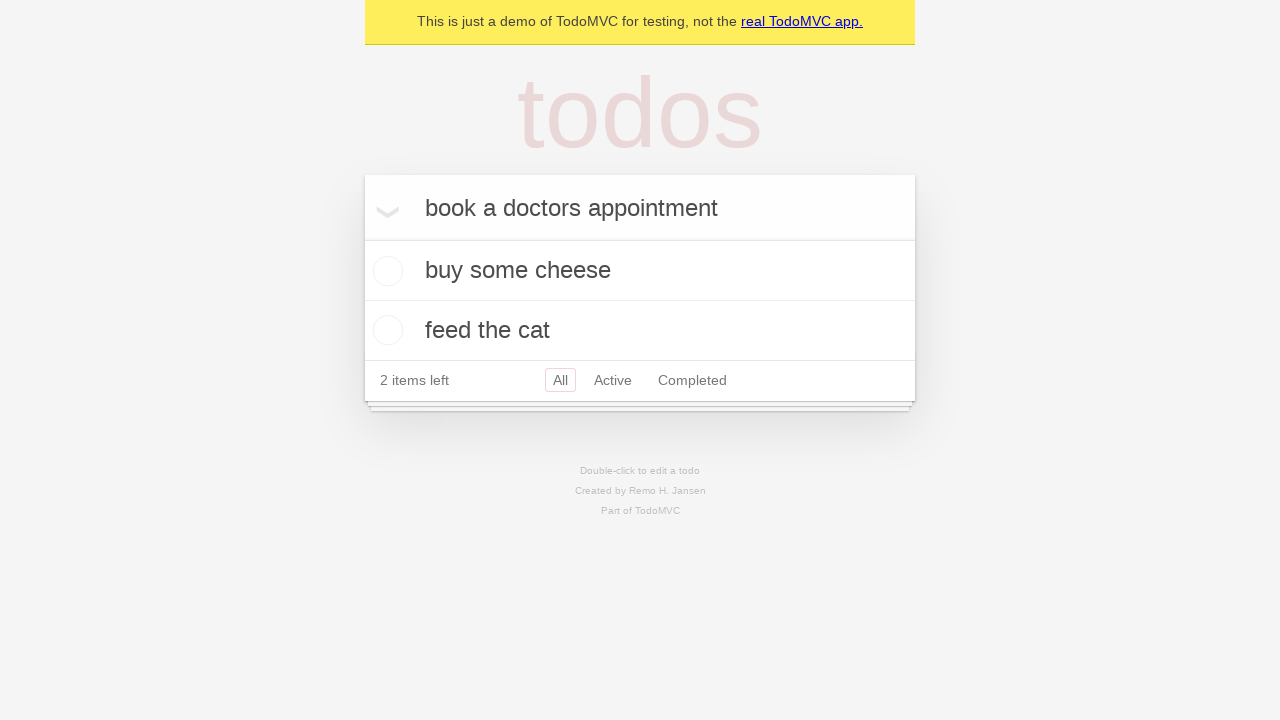

Pressed Enter to add third todo item on internal:attr=[placeholder="What needs to be done?"i]
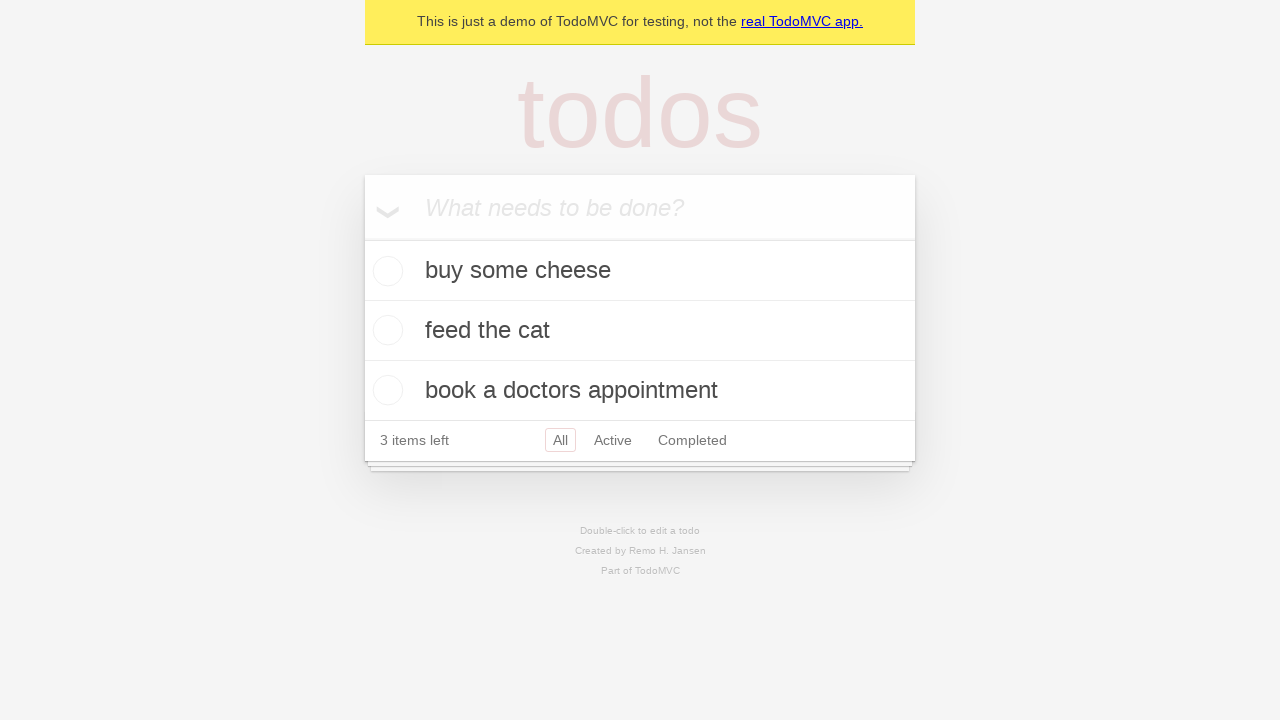

Checked the 'Mark all as complete' checkbox at (362, 238) on internal:label="Mark all as complete"i
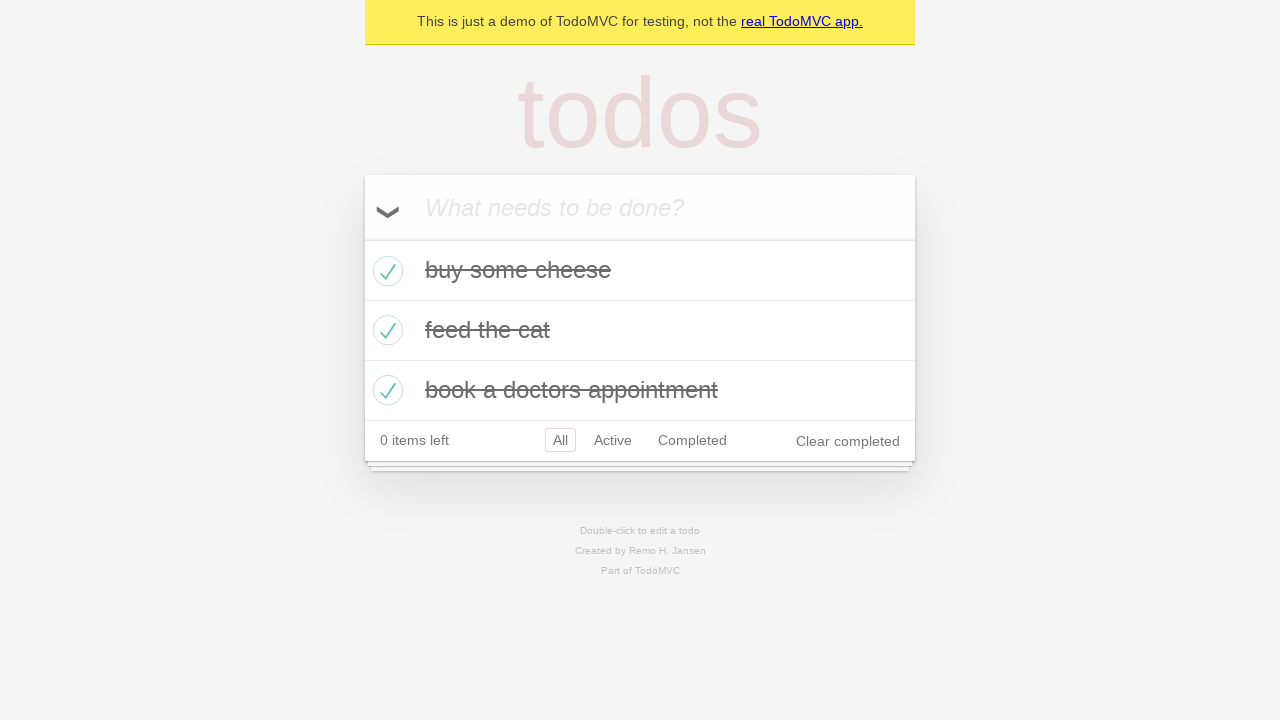

Unchecked the first todo item at (385, 271) on [data-testid='todo-item'] >> nth=0 >> internal:role=checkbox
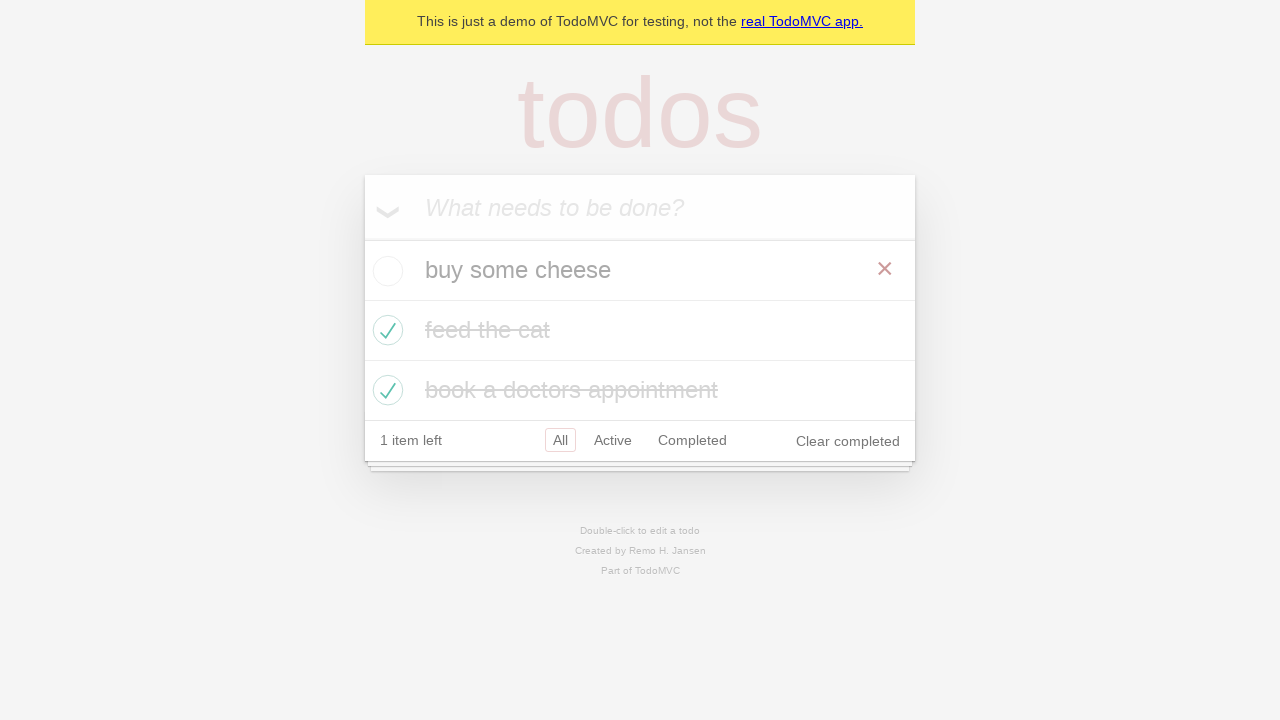

Checked the first todo item again at (385, 271) on [data-testid='todo-item'] >> nth=0 >> internal:role=checkbox
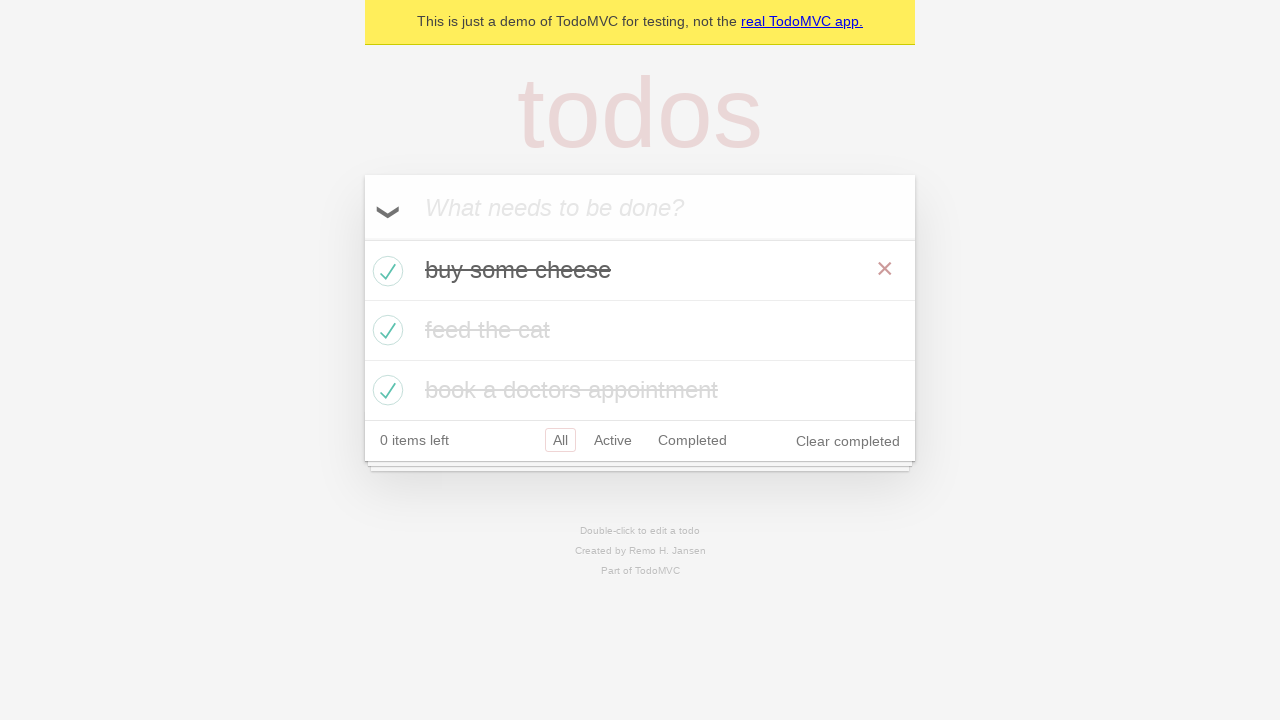

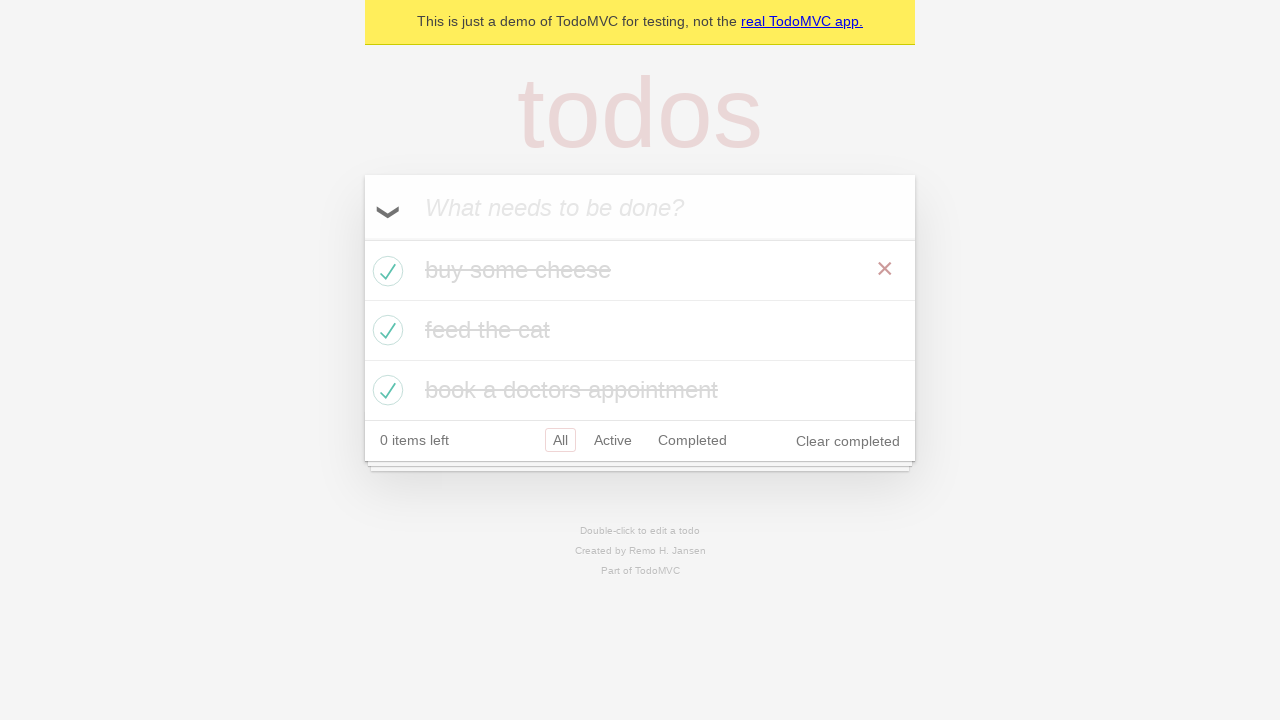